Tests autocomplete functionality by searching for 'uni', selecting 'United Kingdom' from suggestions, and verifying the result

Starting URL: https://testcenter.techproeducation.com/index.php?page=autocomplete

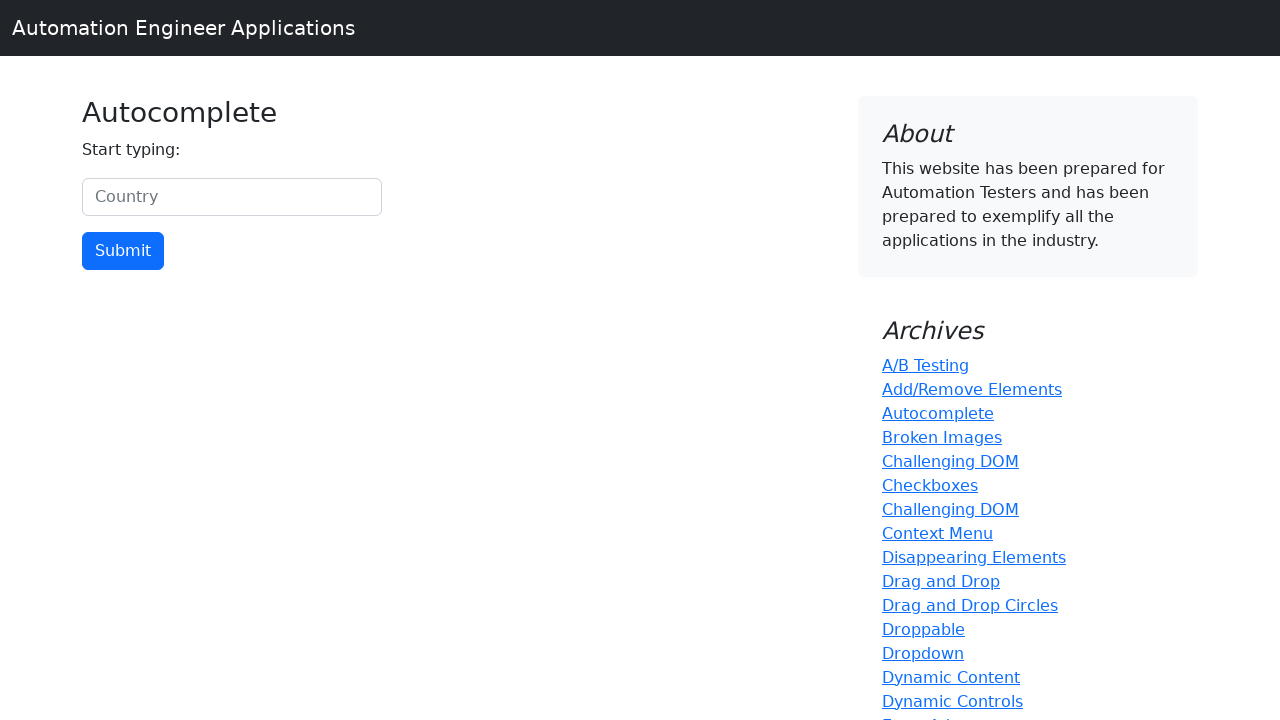

Typed 'uni' in the autocomplete search field on #myCountry
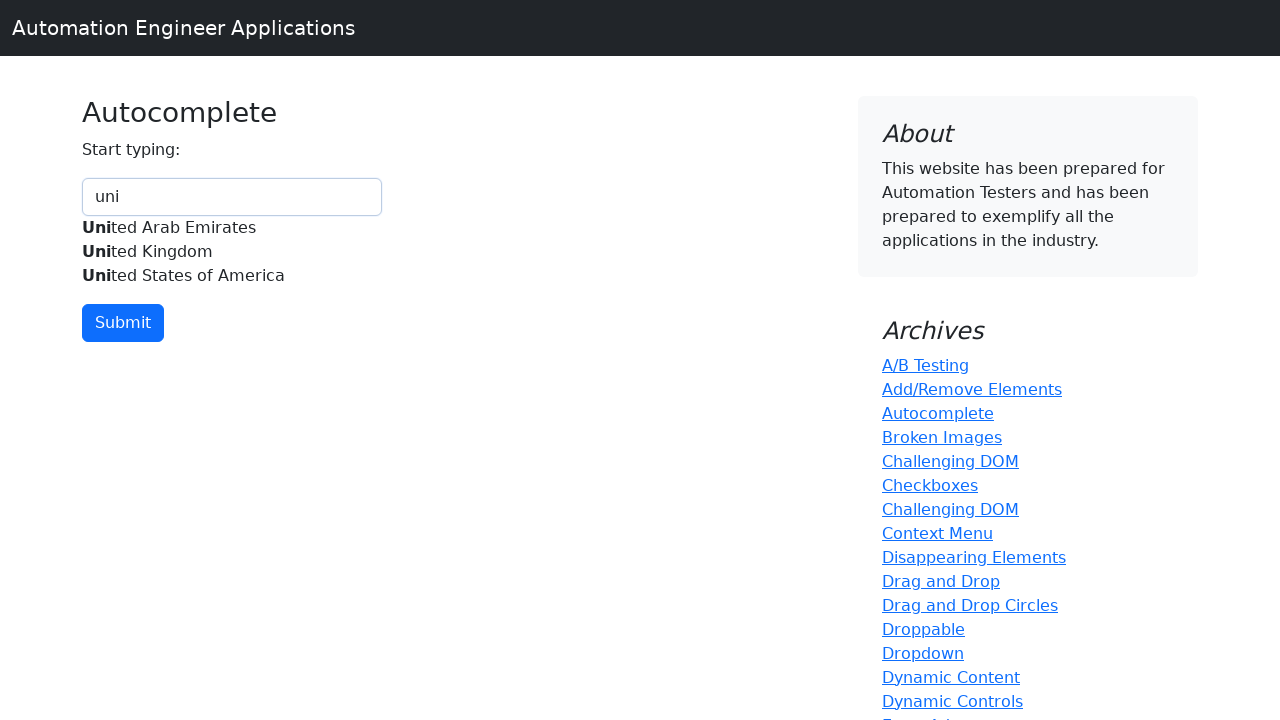

Selected 'United Kingdom' from autocomplete suggestions at (232, 252) on (//div[@id='myCountryautocomplete-list']//div)[2]
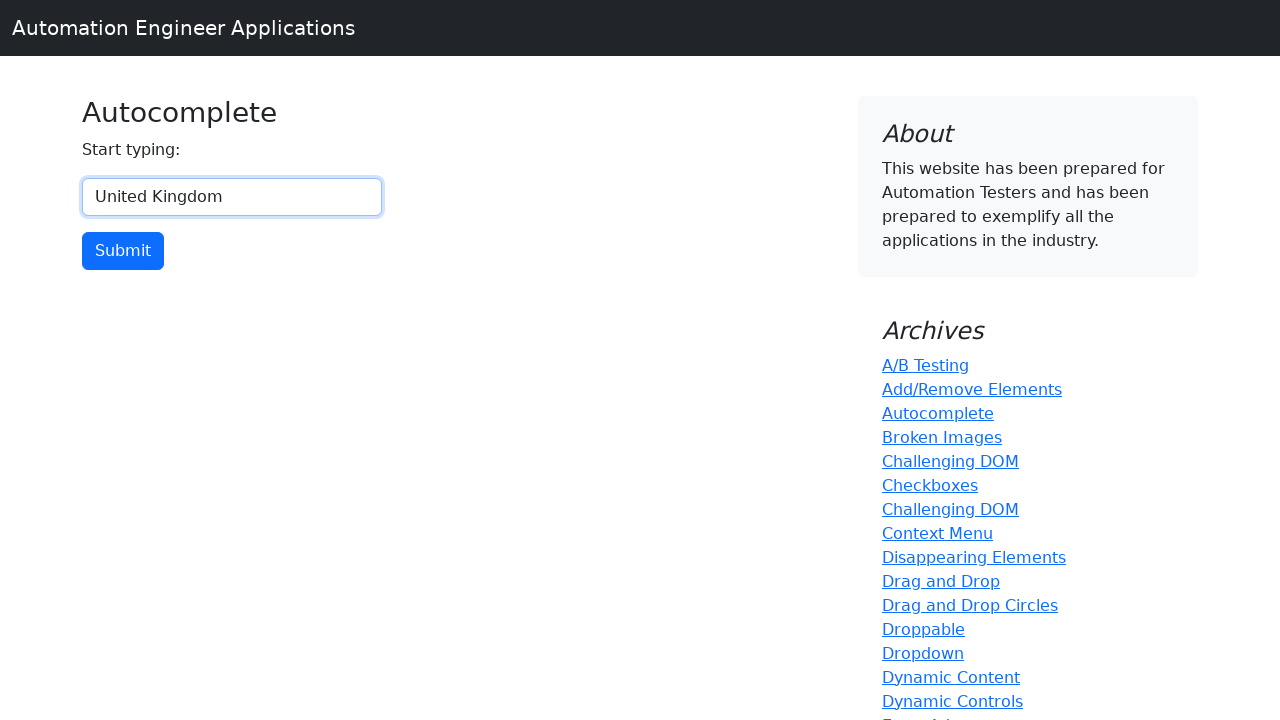

Clicked the submit button at (123, 251) on xpath=//input[@type='button']
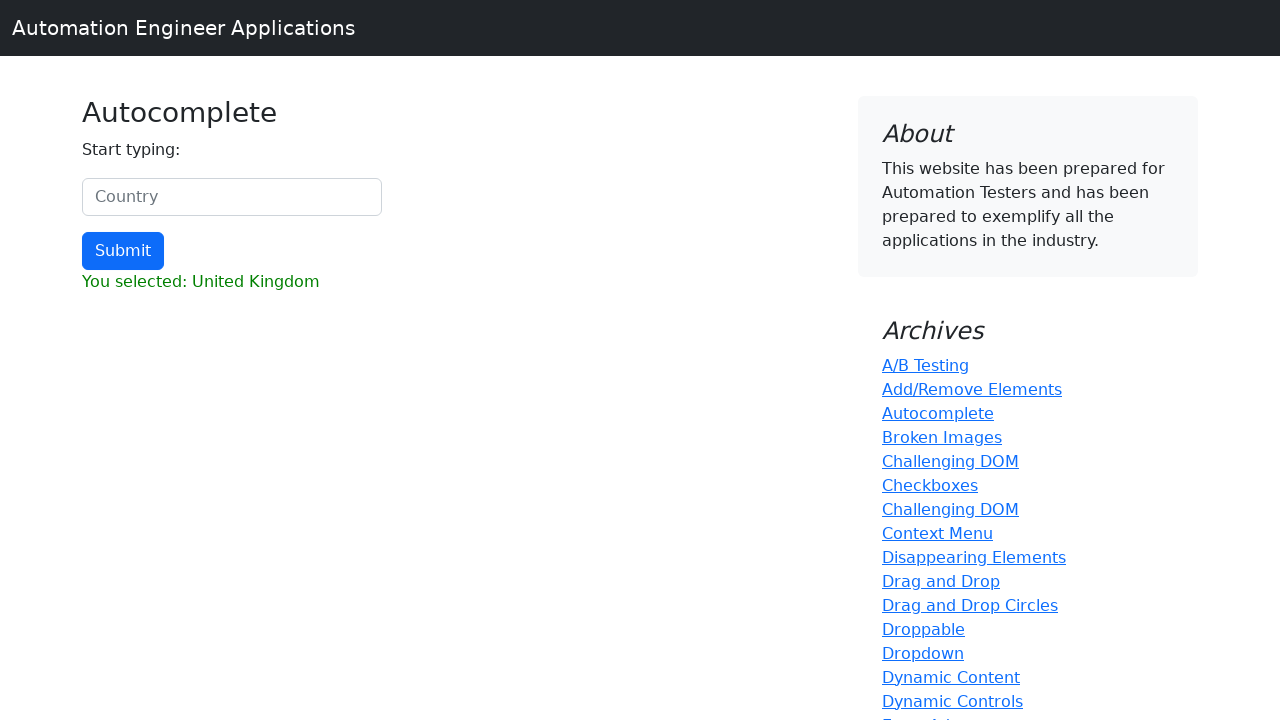

Retrieved result text from the page
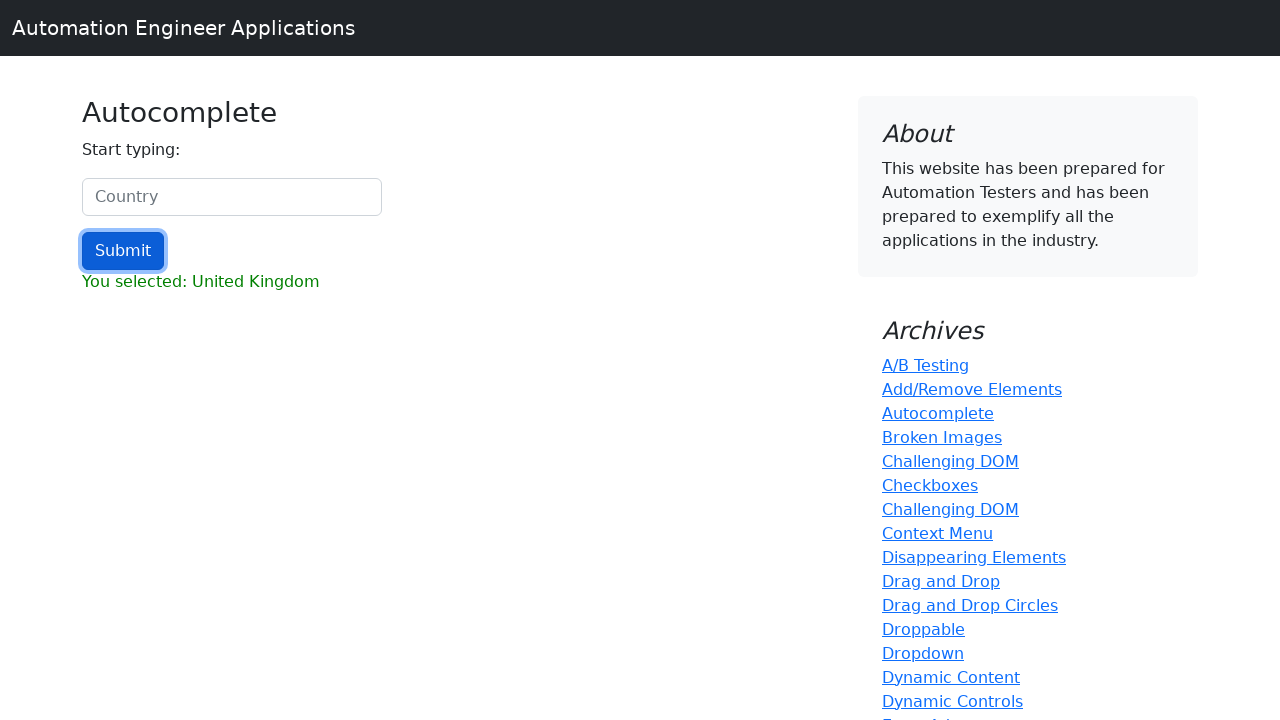

Verified that result contains 'United Kingdom'
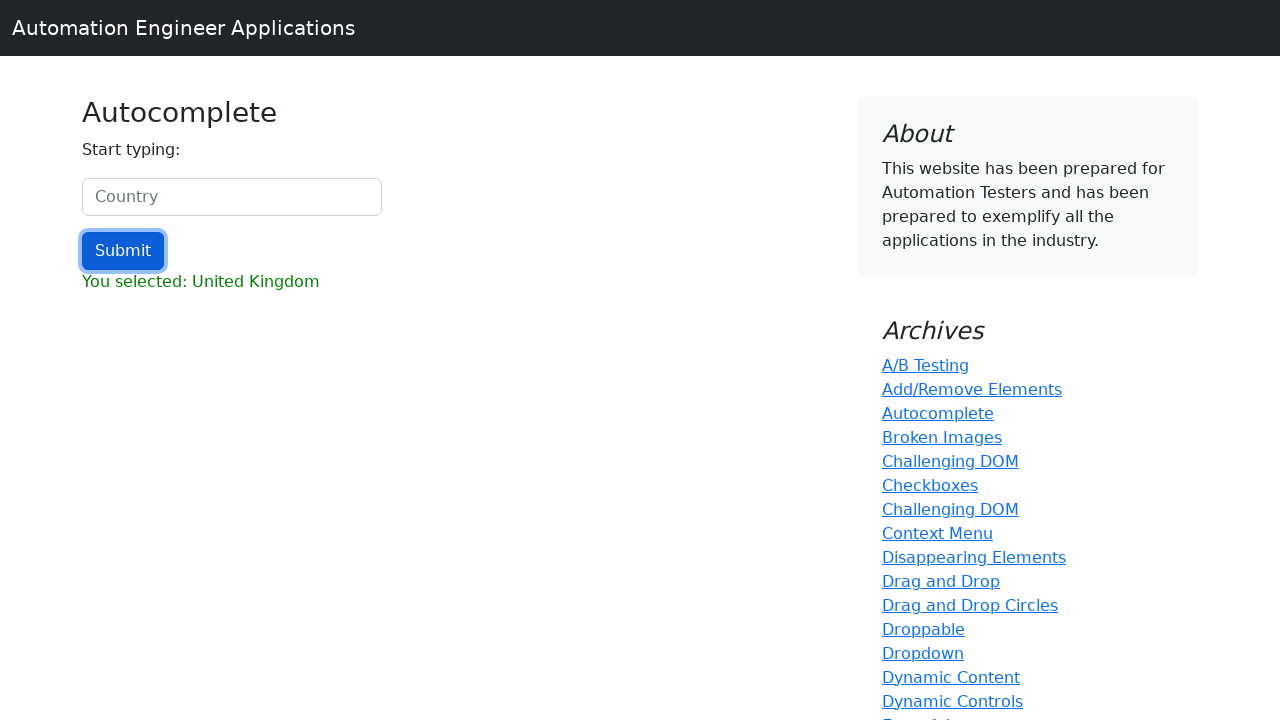

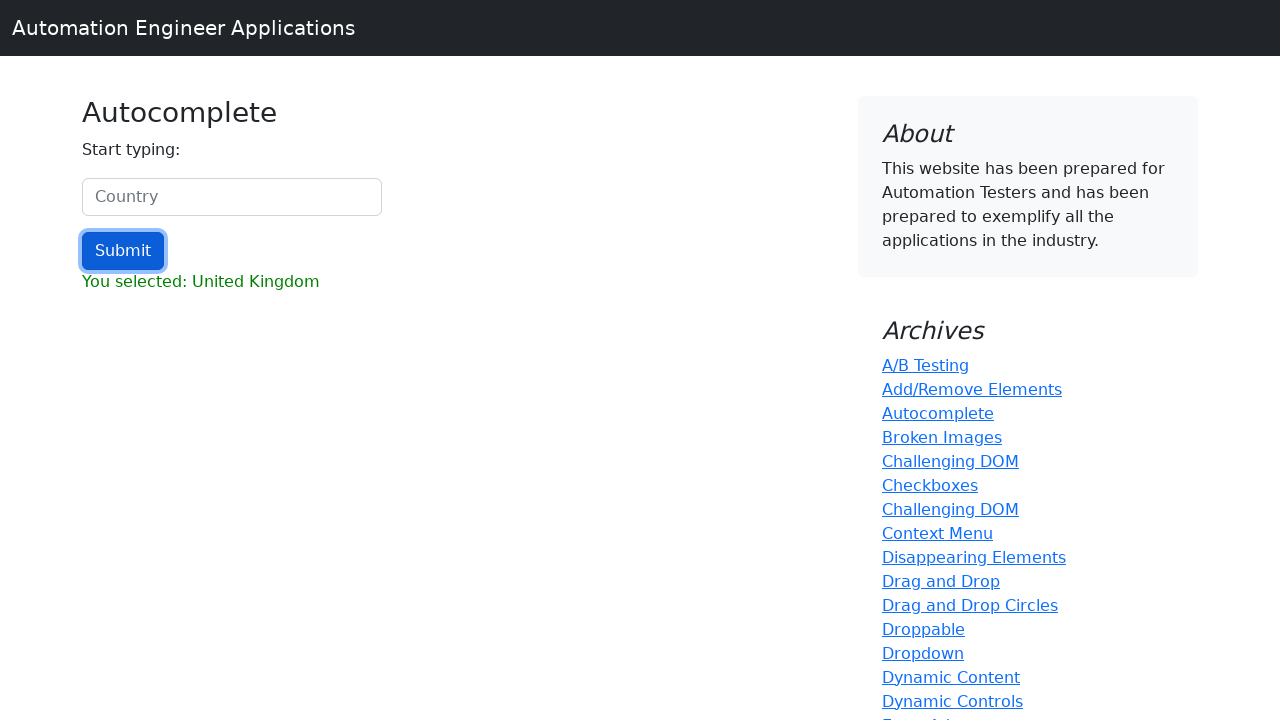